Tests a complete e-commerce flow on SauceDemo including login with test credentials, adding a product to cart, and completing checkout with shipping information

Starting URL: https://www.saucedemo.com/

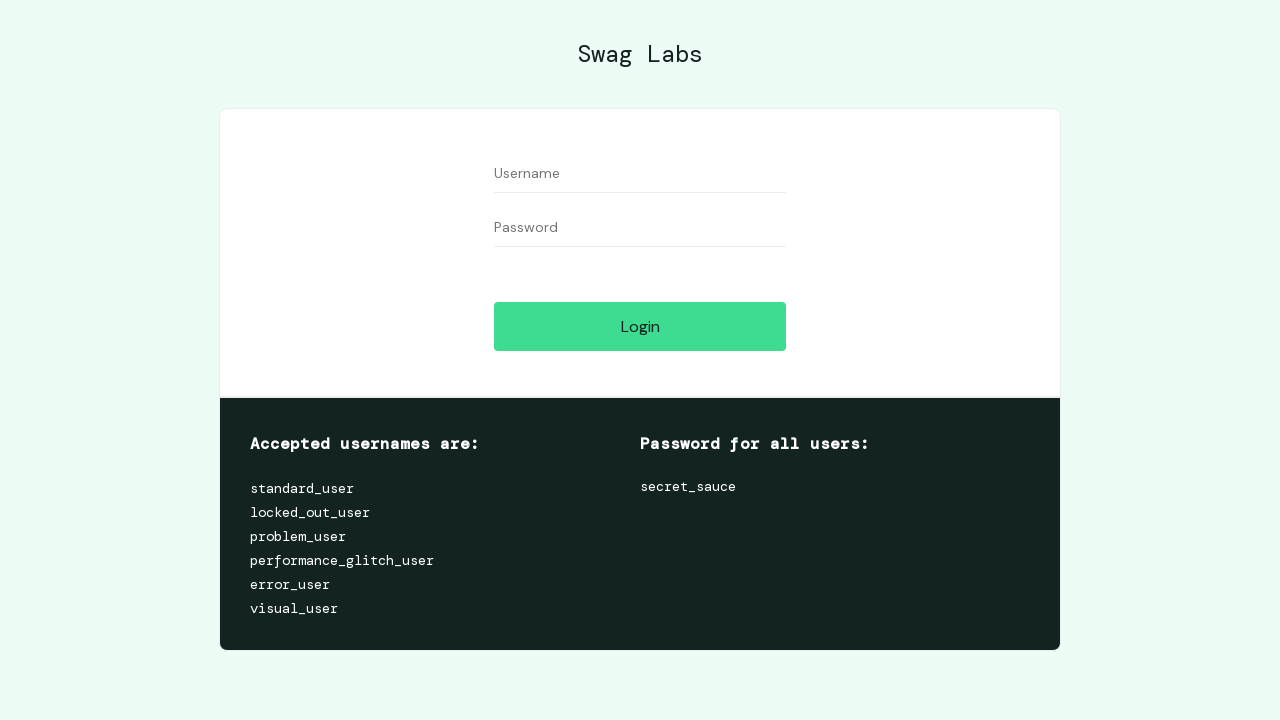

Filled username field with 'standard_user' on #user-name
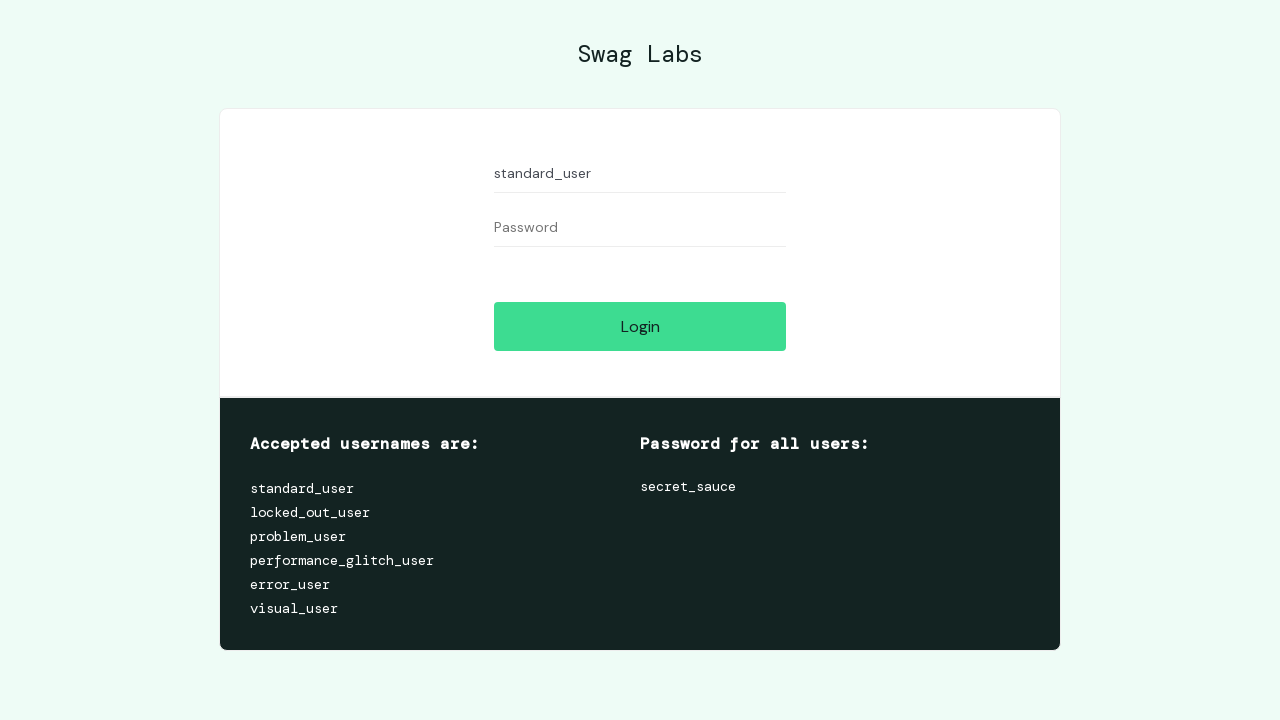

Filled password field with 'secret_sauce' on #password
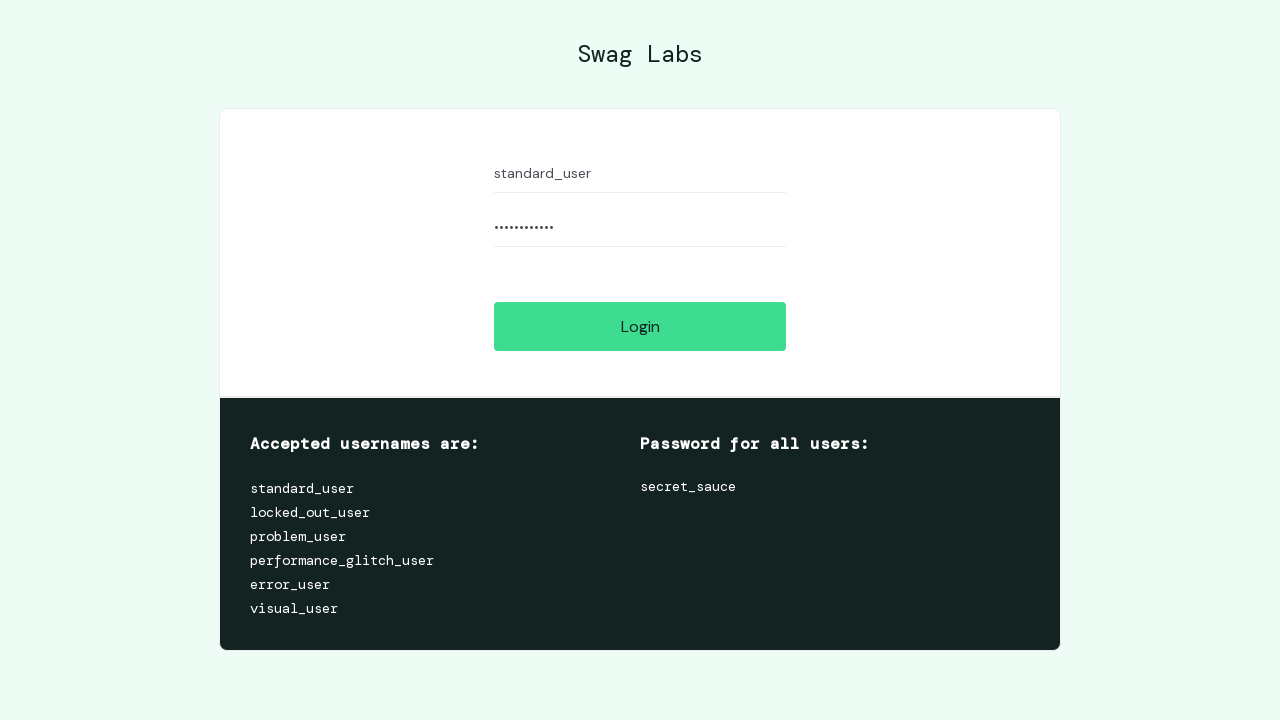

Clicked login button at (640, 326) on #login-button
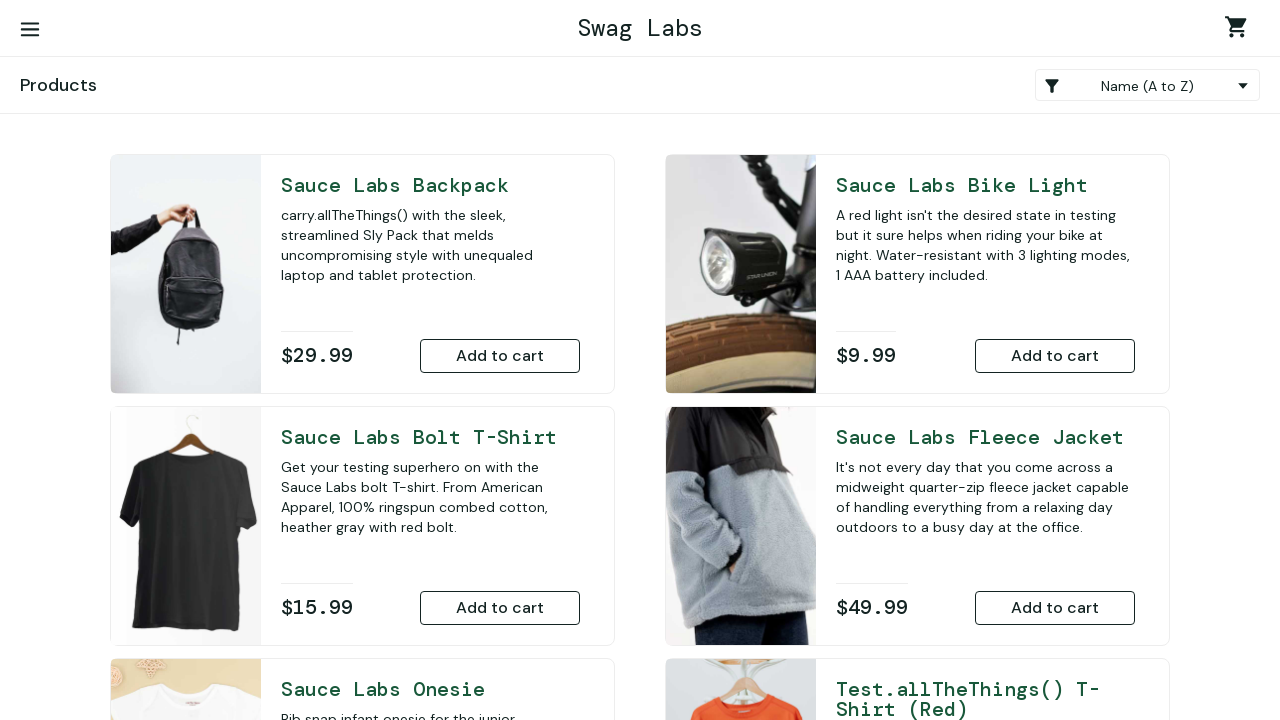

Products page loaded successfully
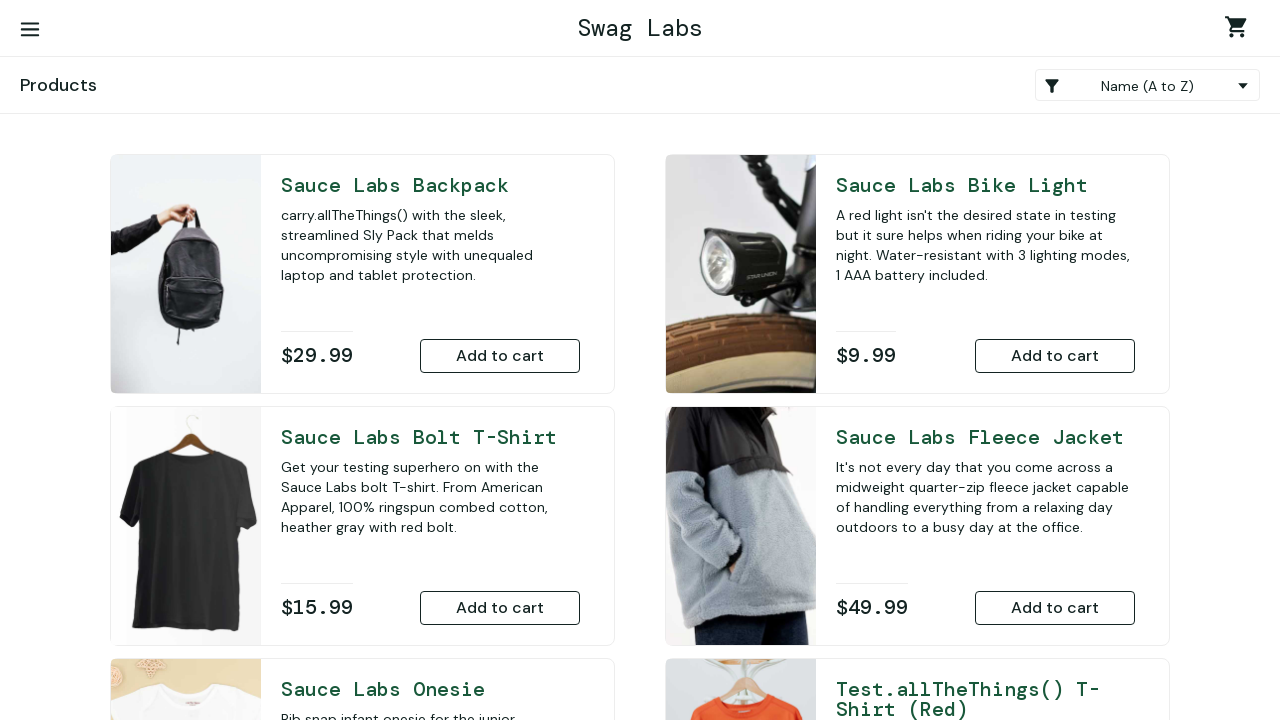

Added Sauce Labs Bike Light to cart at (1055, 356) on #add-to-cart-sauce-labs-bike-light
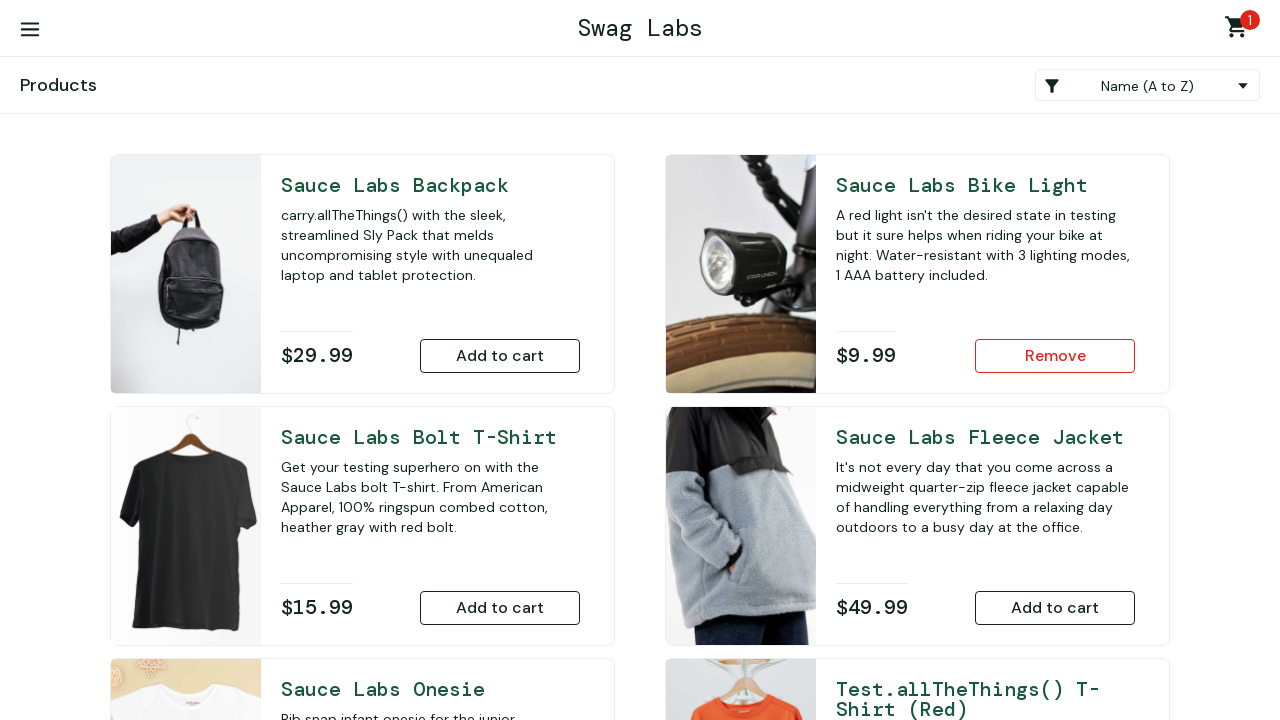

Clicked shopping cart icon at (1240, 30) on a.shopping_cart_link
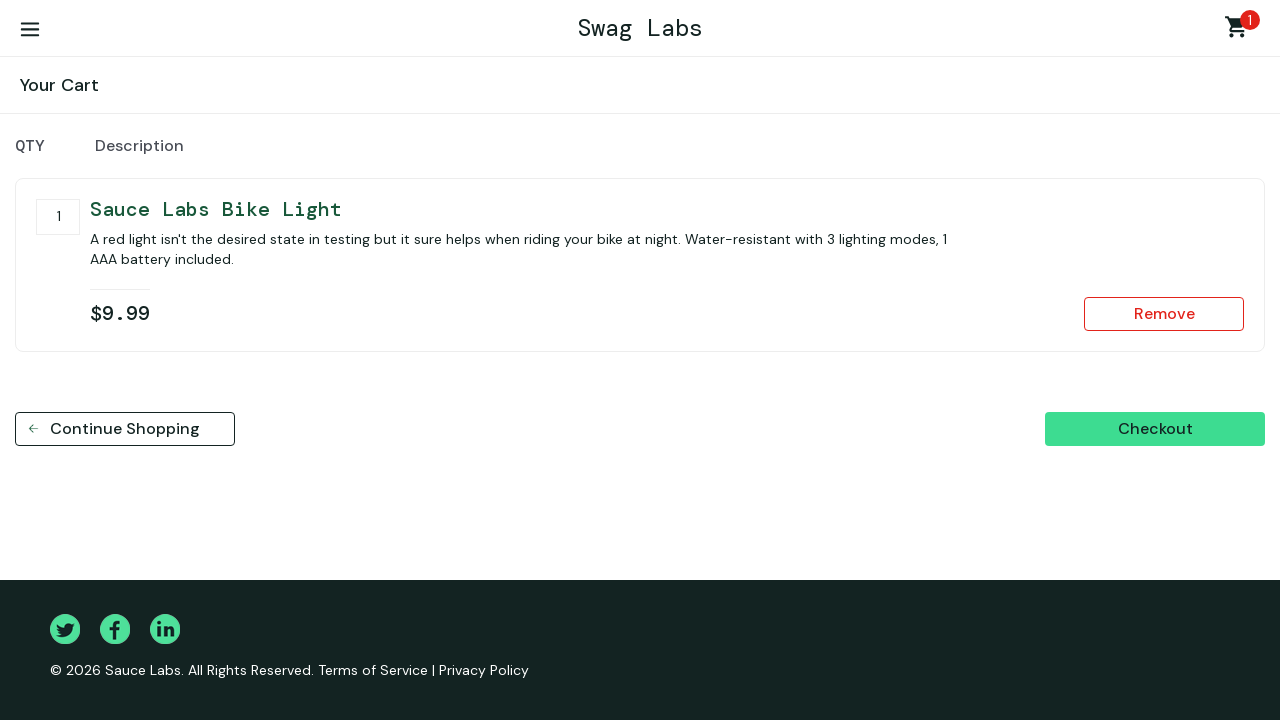

Clicked checkout button at (1155, 429) on #checkout
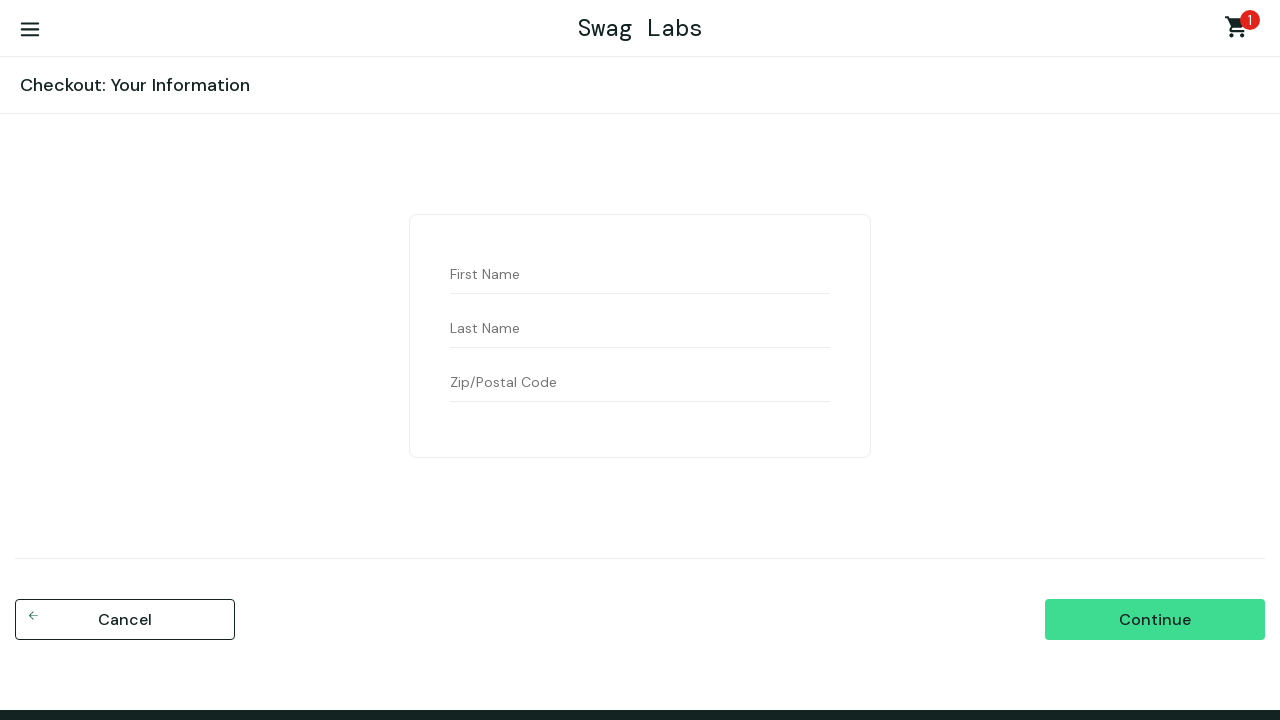

Filled first name field with 'singa' on input[name='firstName']
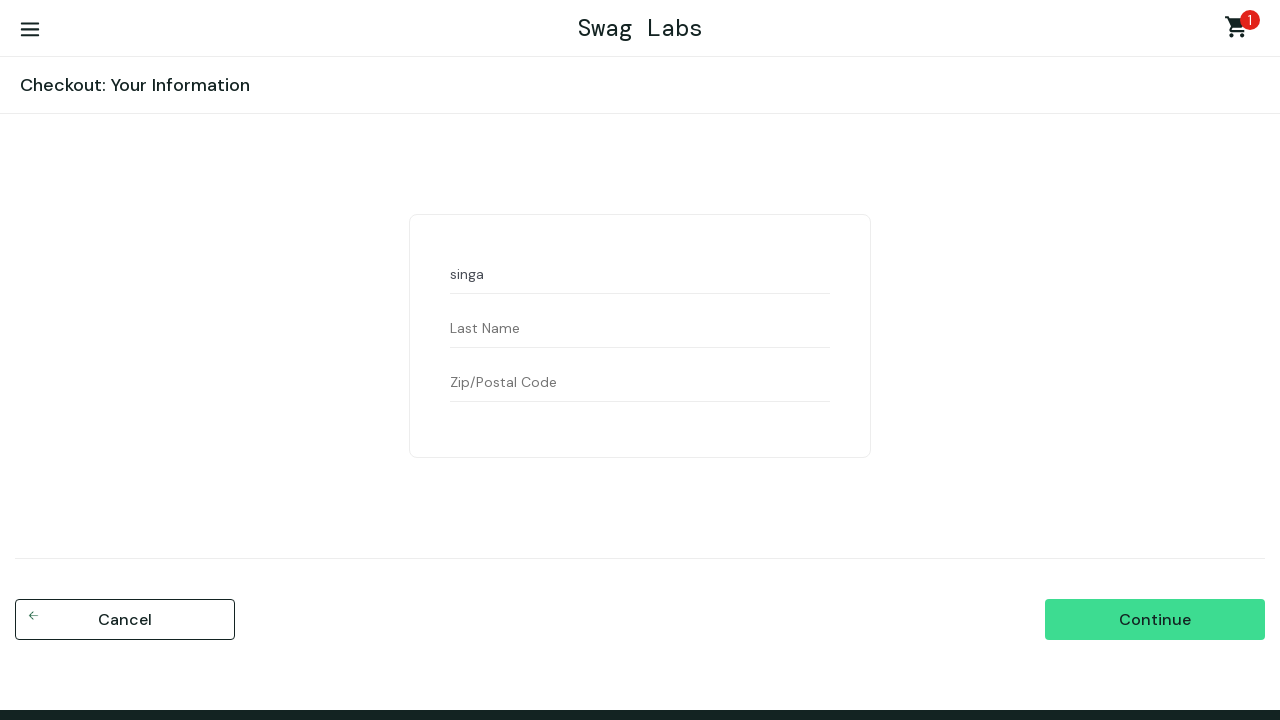

Filled last name field with 'buncit' on input[name='lastName']
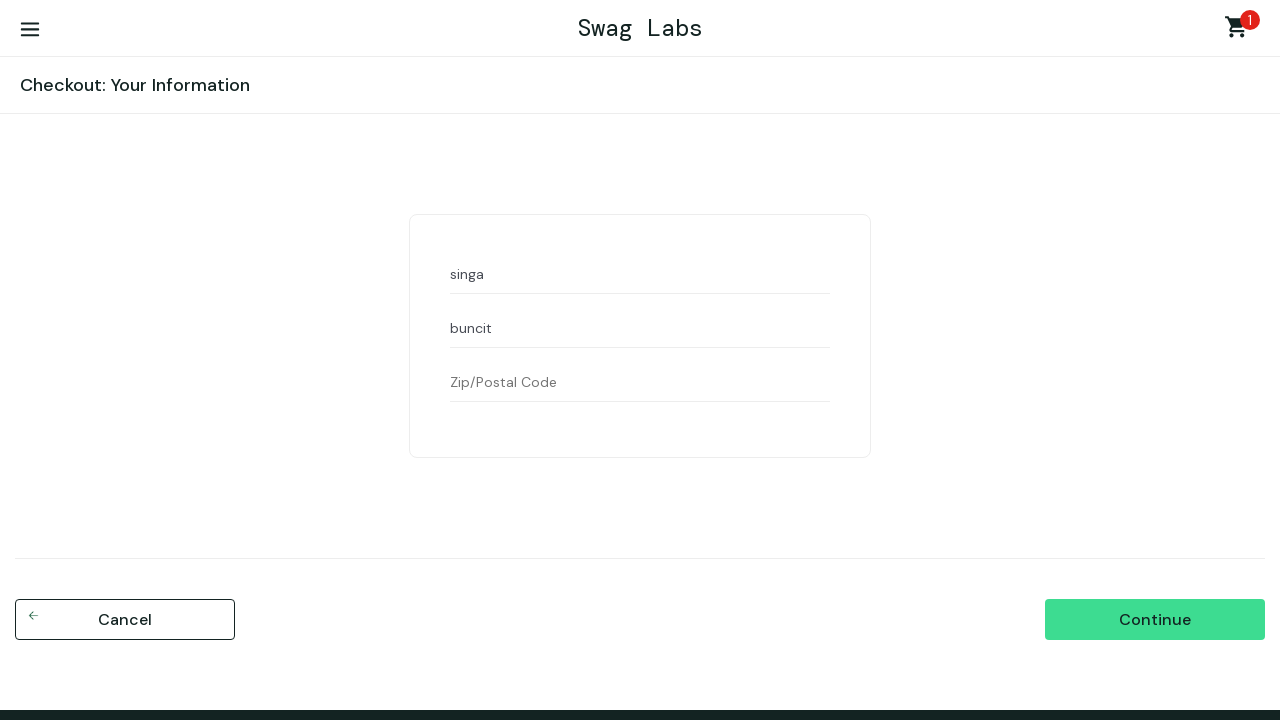

Filled postal code field with '12345' on input[name='postalCode']
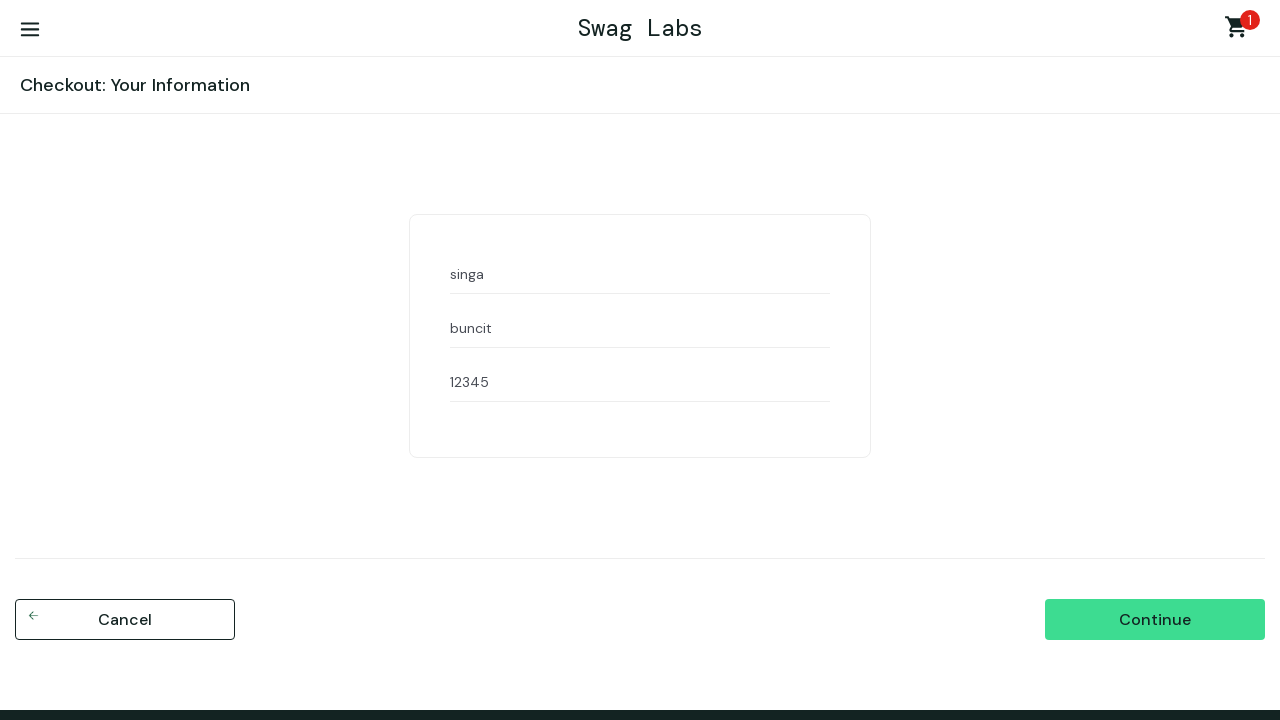

Clicked continue button to proceed to order review at (1155, 620) on #continue
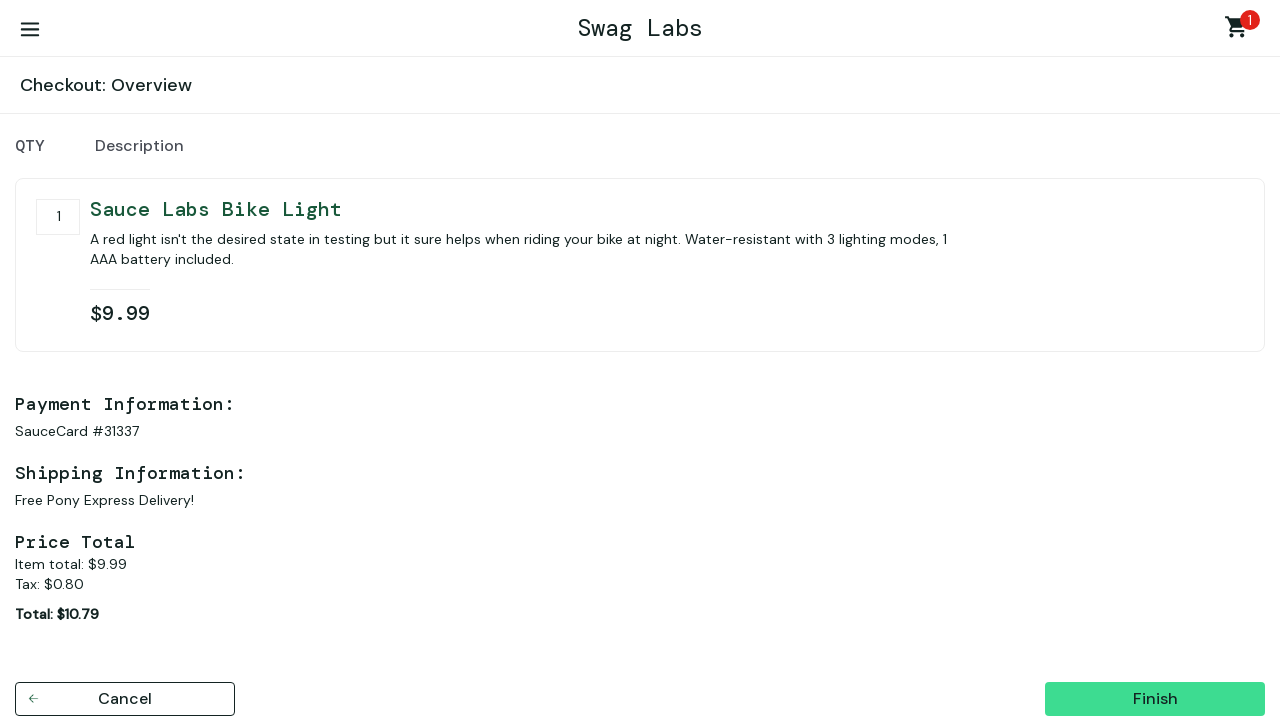

Clicked finish button to complete order at (1155, 699) on #finish
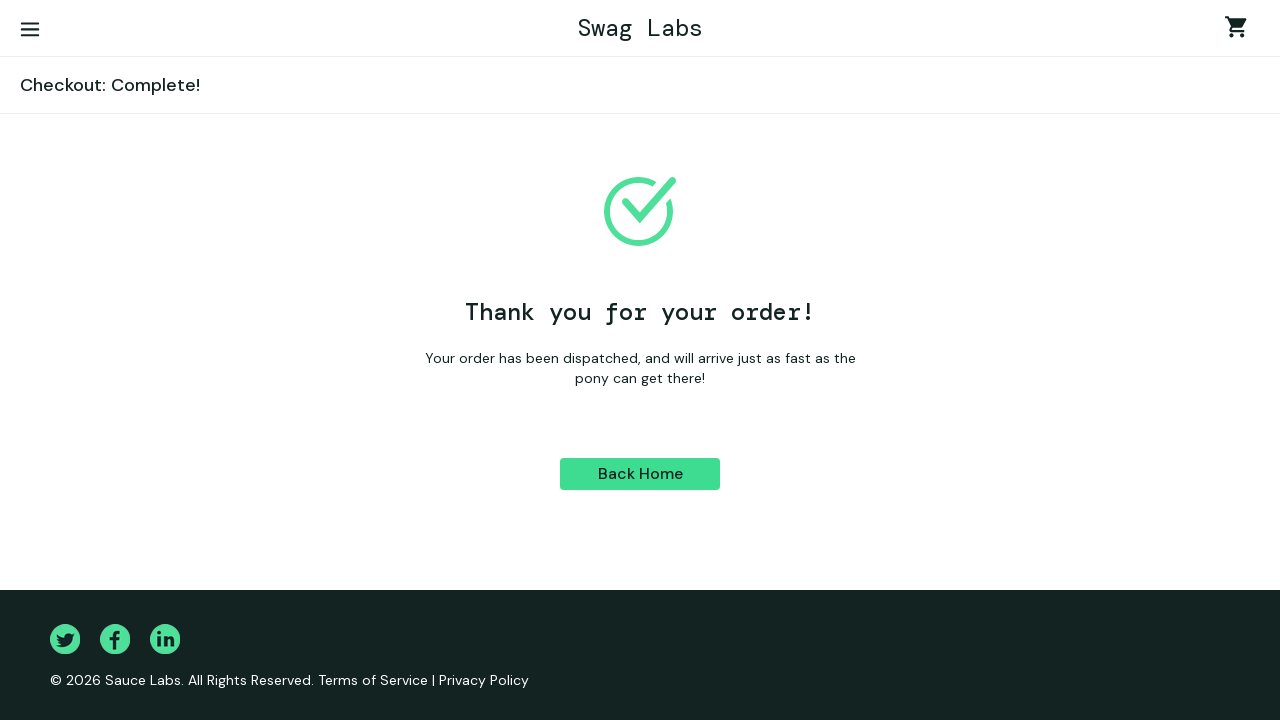

Order confirmation page loaded successfully
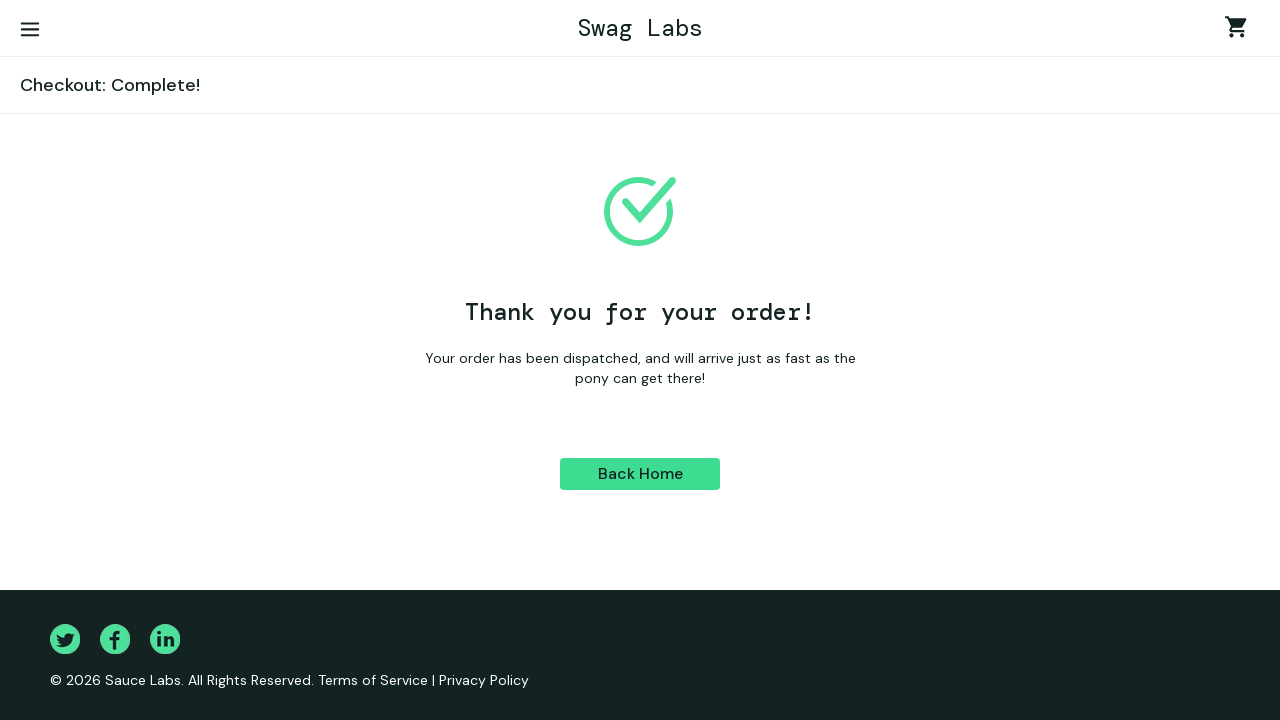

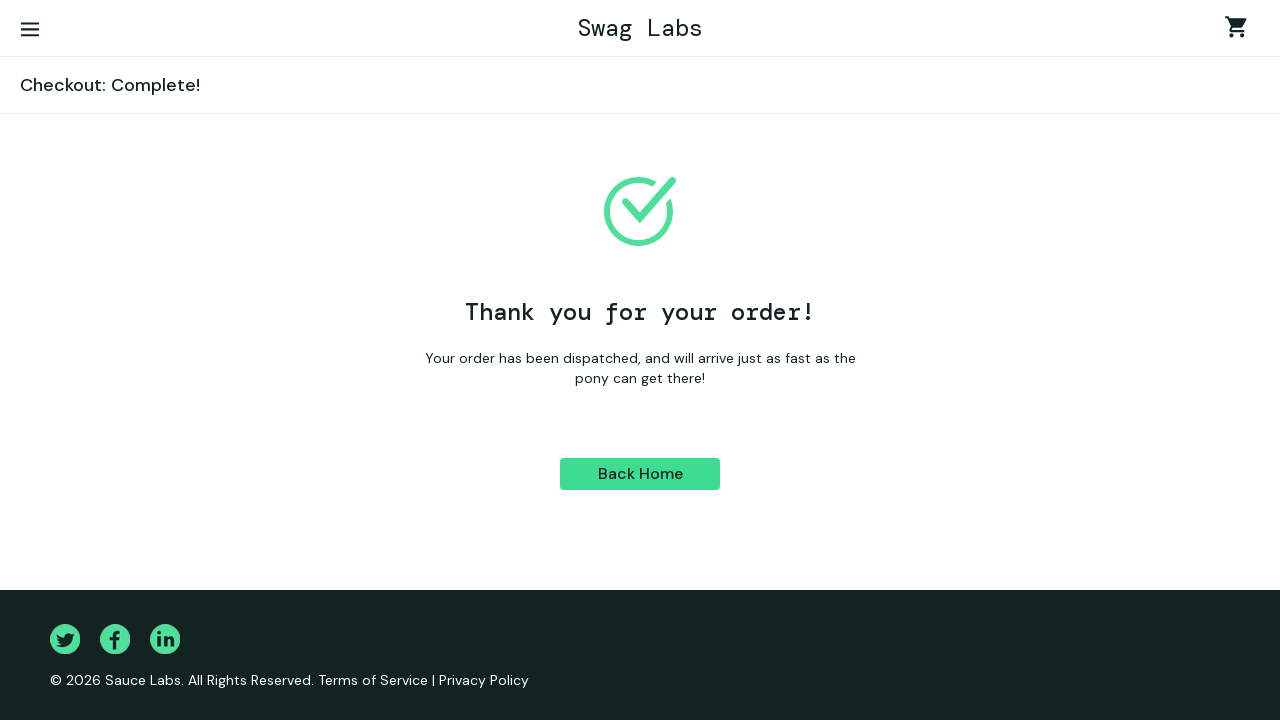